Tests drag and drop functionality by dragging an element onto a drop target

Starting URL: https://jqueryui.com/droppable/

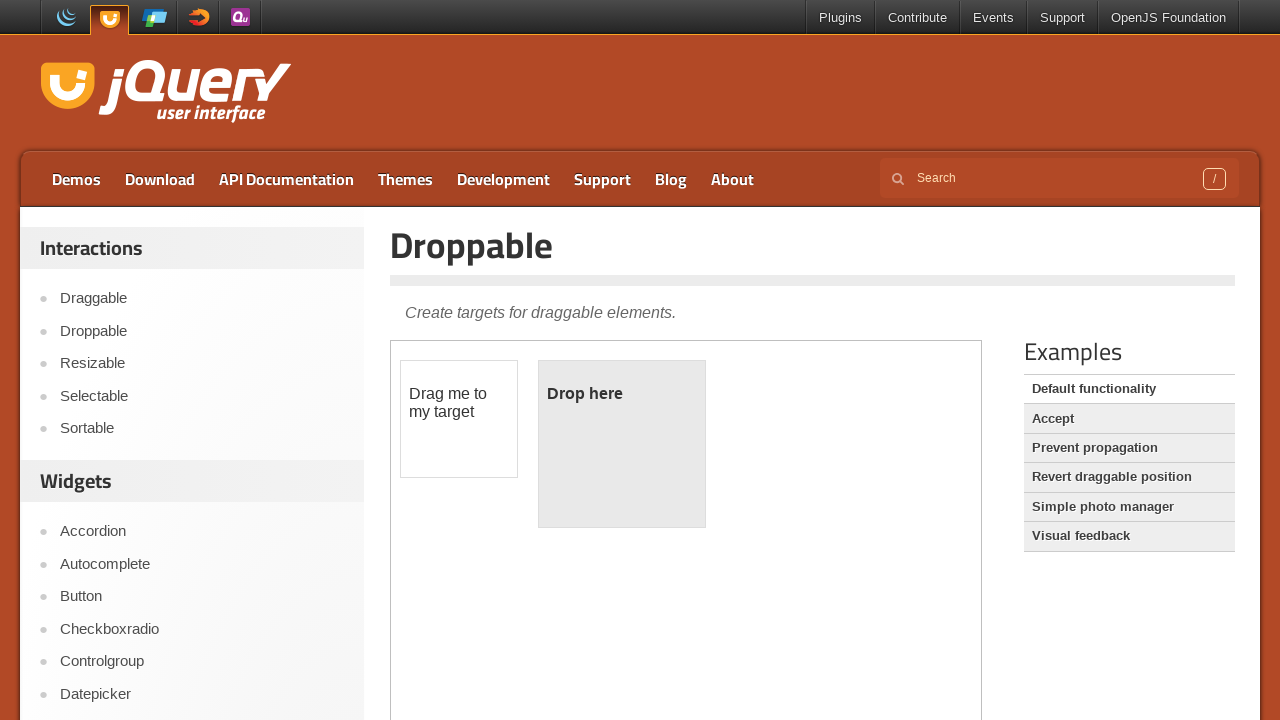

Located the demo iframe containing drag/drop elements
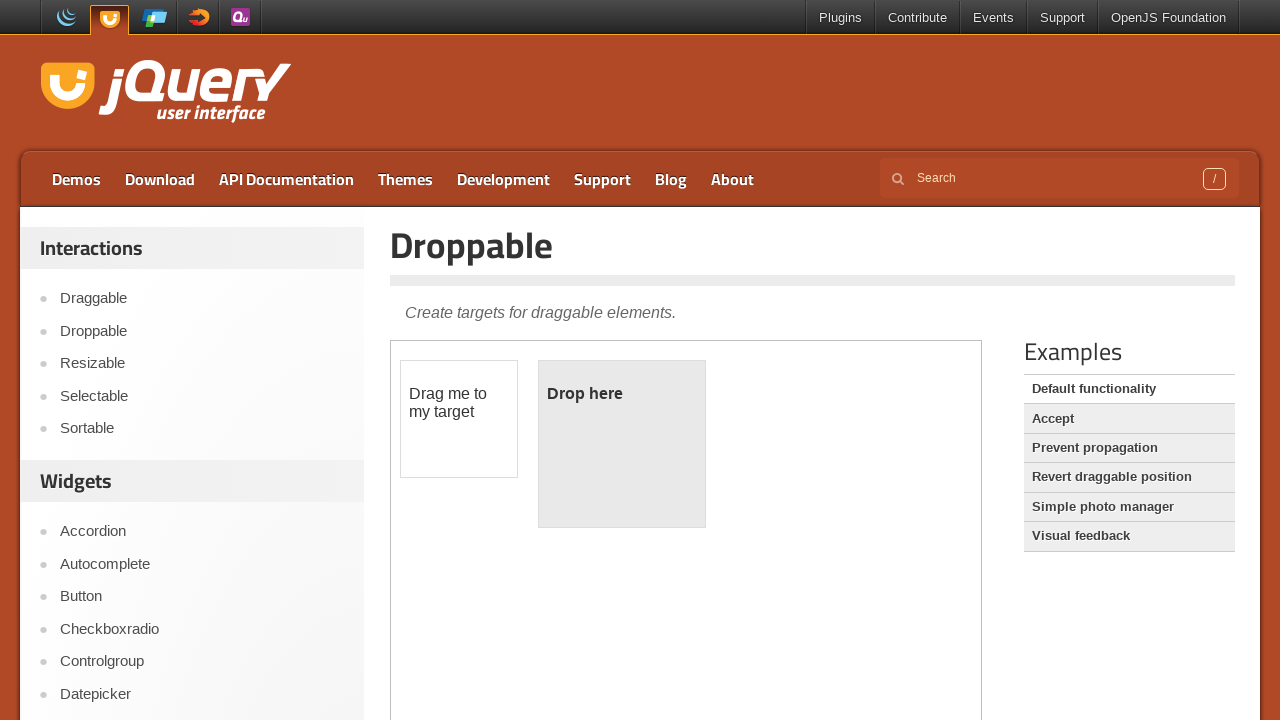

Located the draggable element
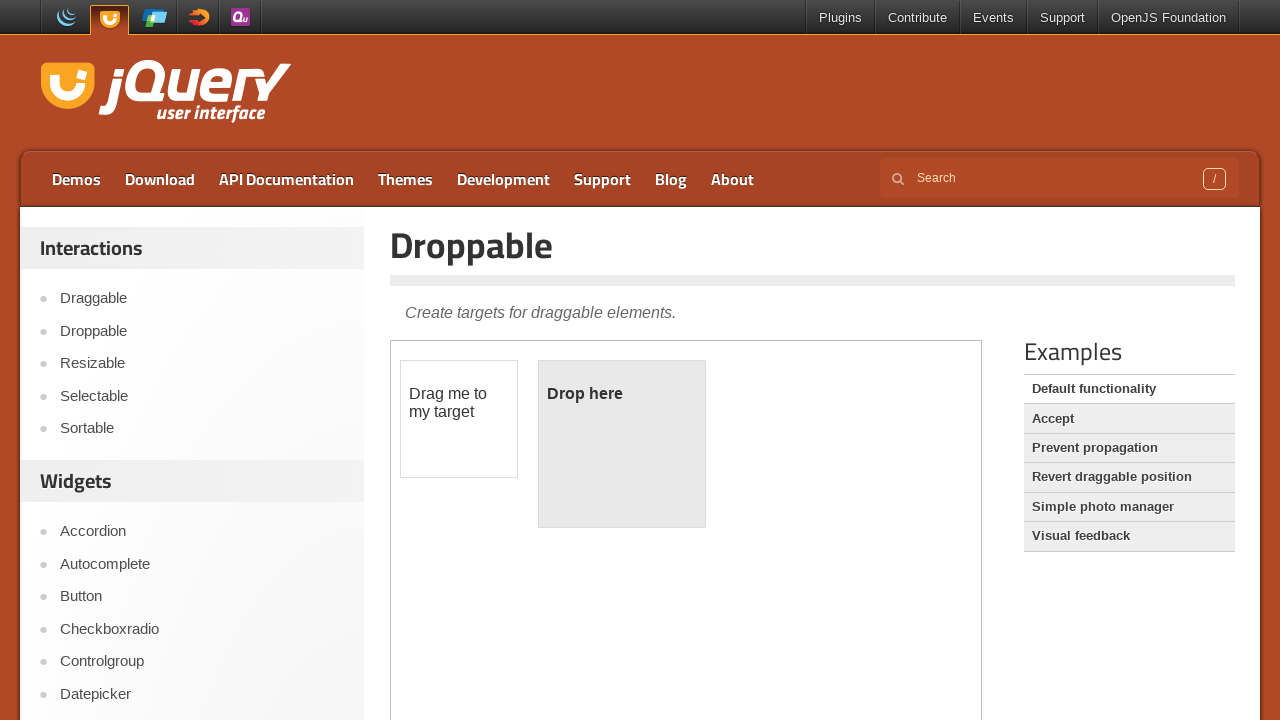

Located the drop target element
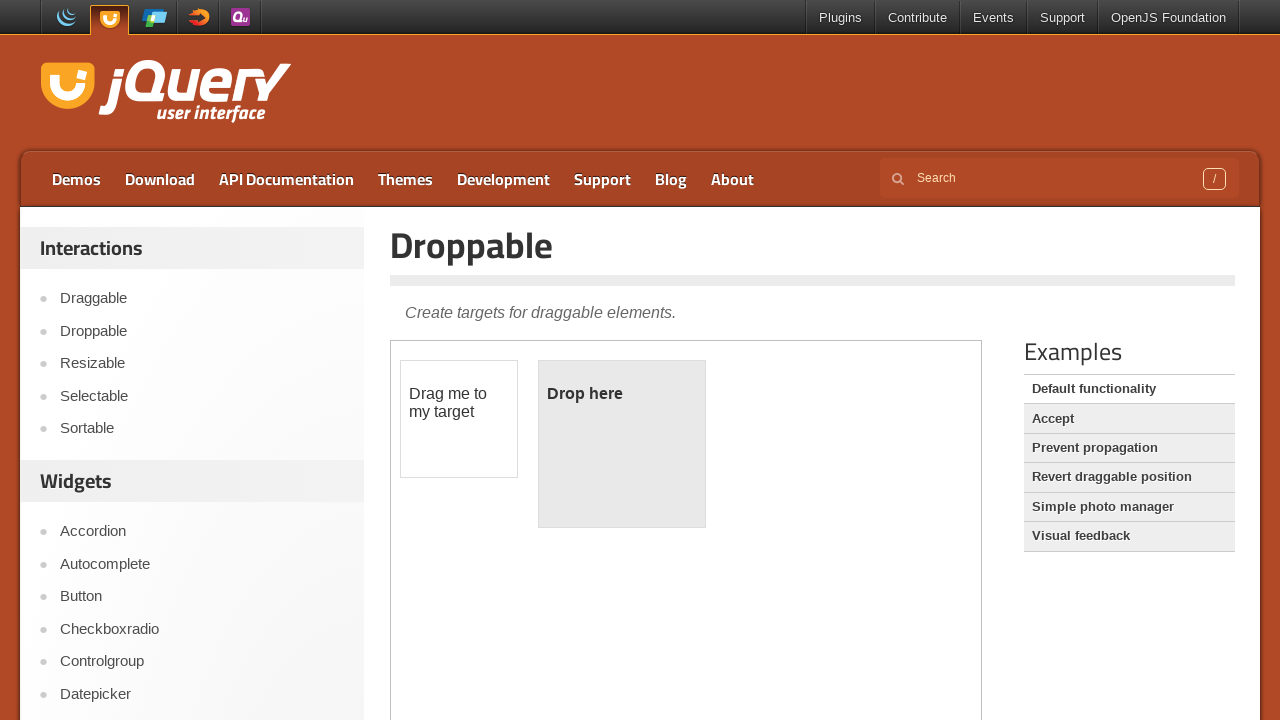

Dragged the draggable element onto the drop target at (622, 444)
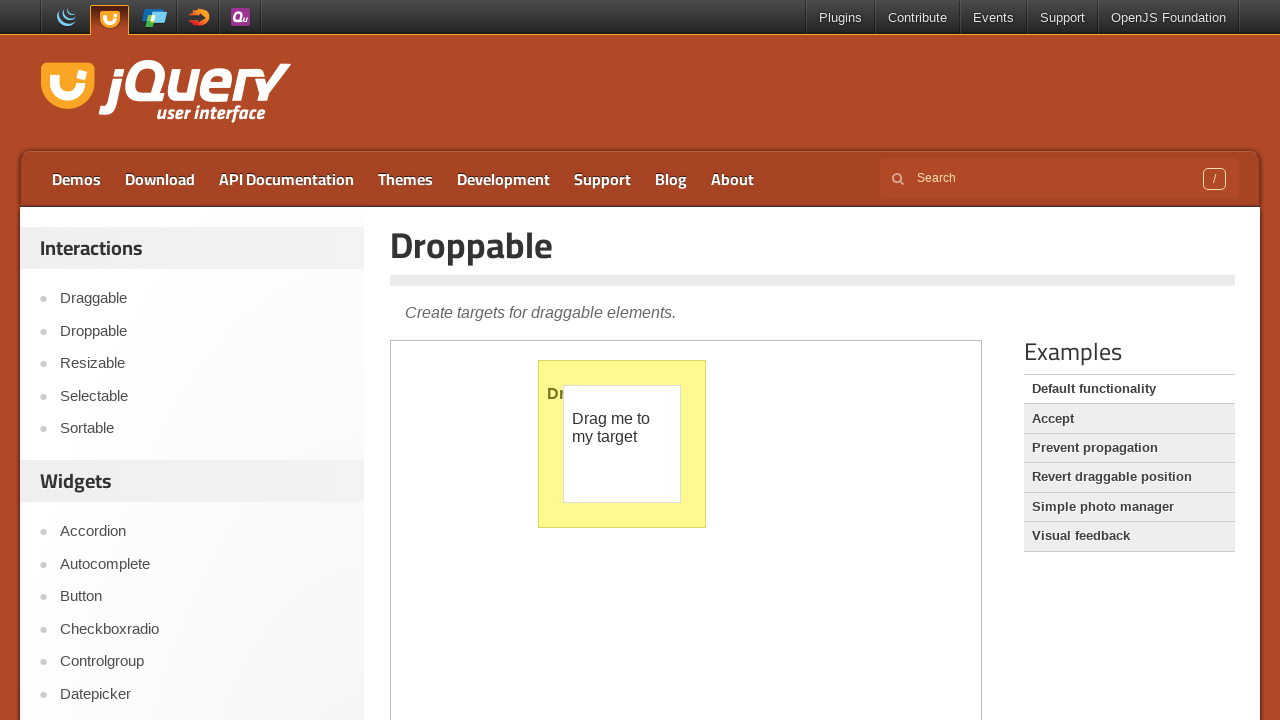

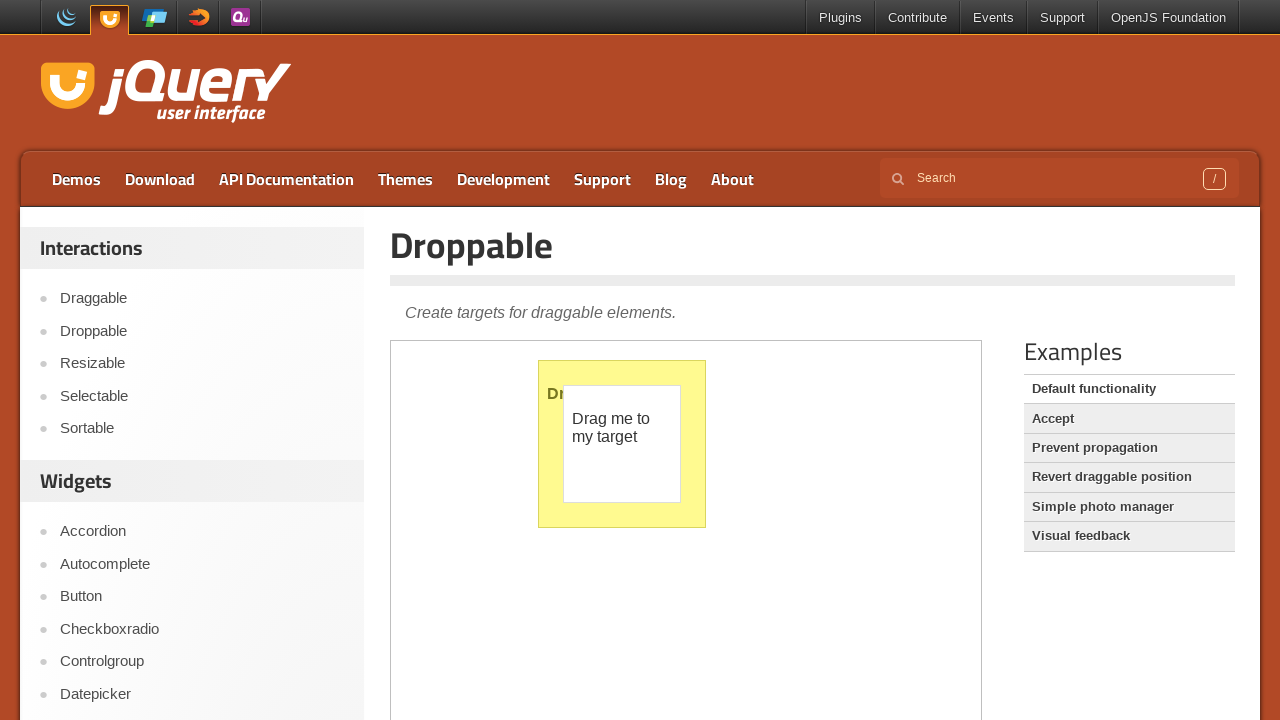